Tests click-and-hold functionality to select multiple consecutive items from a list by clicking on the first item, holding, and dragging to the eighth item

Starting URL: https://automationfc.github.io/jquery-selectable/

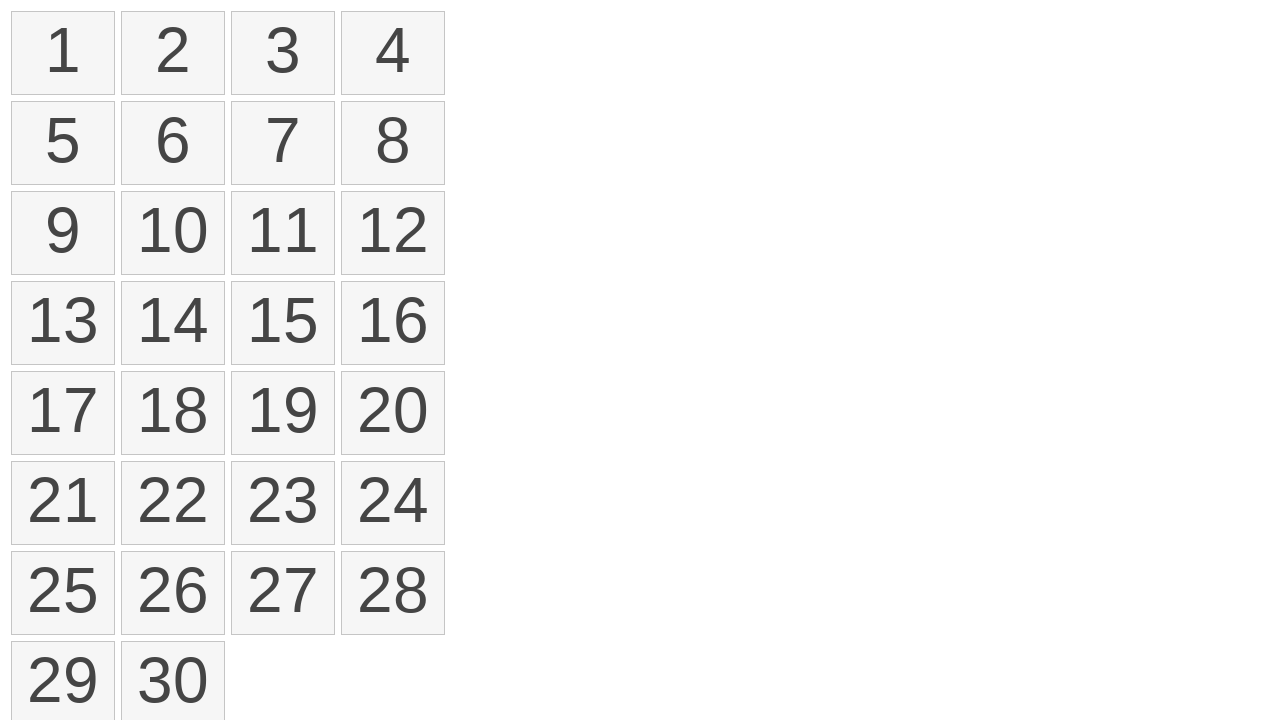

Retrieved all selectable list items from the page
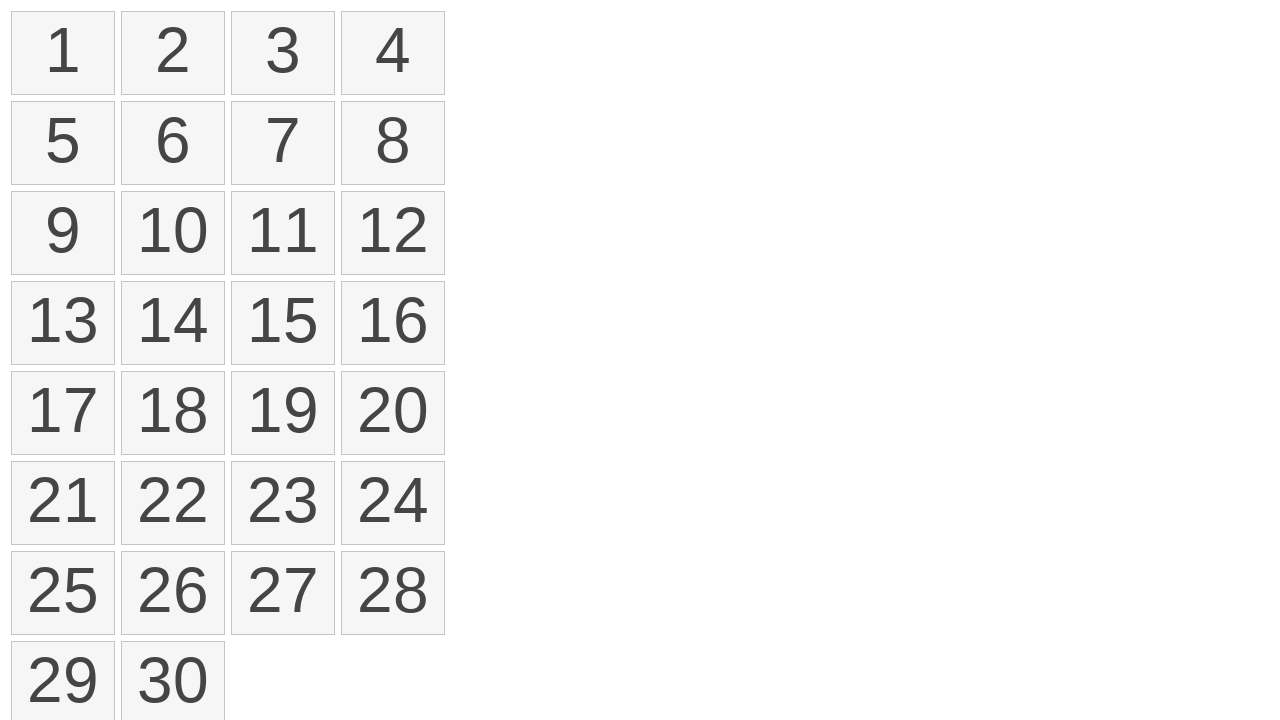

Moved mouse to first selectable item at (16, 16)
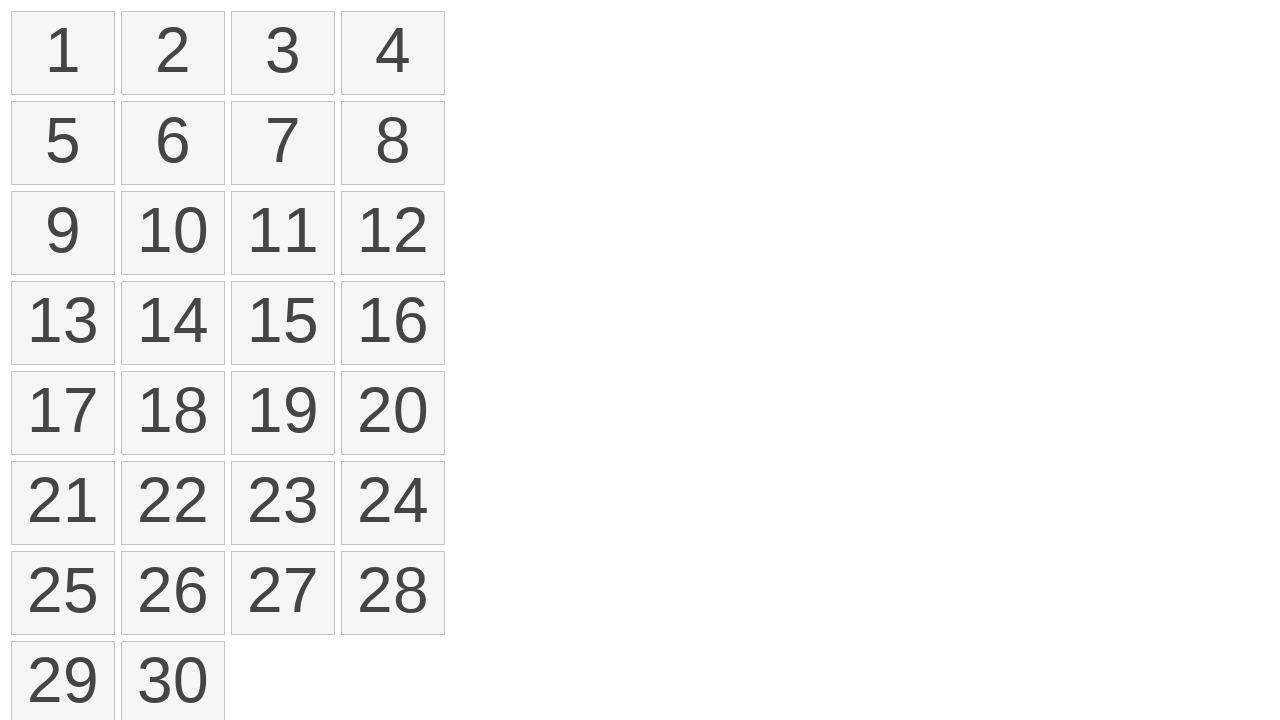

Pressed mouse button down on first item at (16, 16)
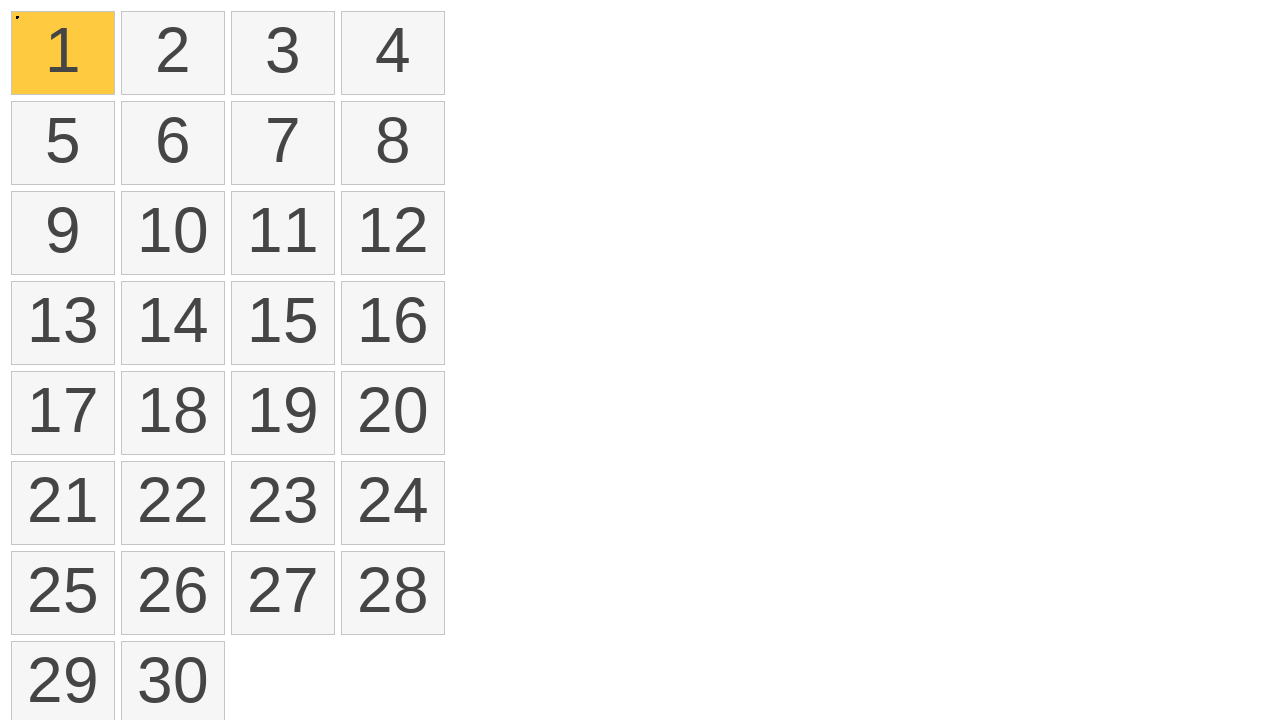

Dragged mouse from first item to eighth item at (346, 106)
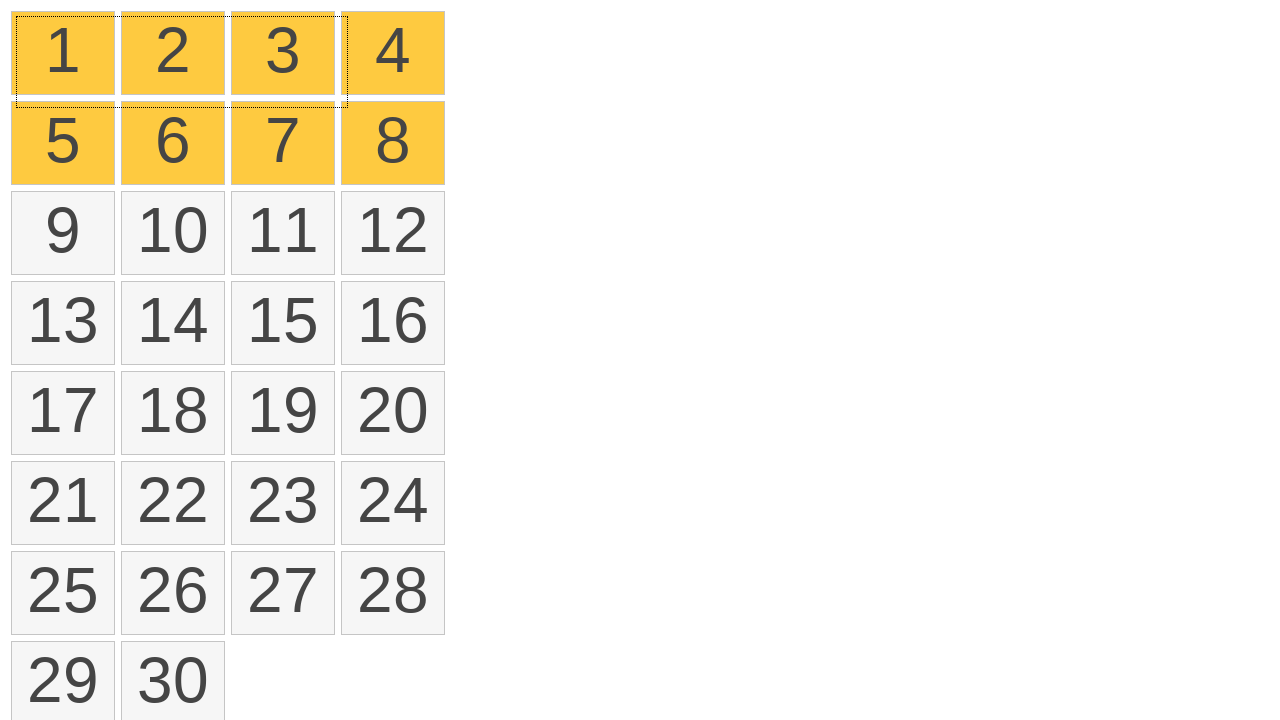

Released mouse button to complete click-and-hold selection at (346, 106)
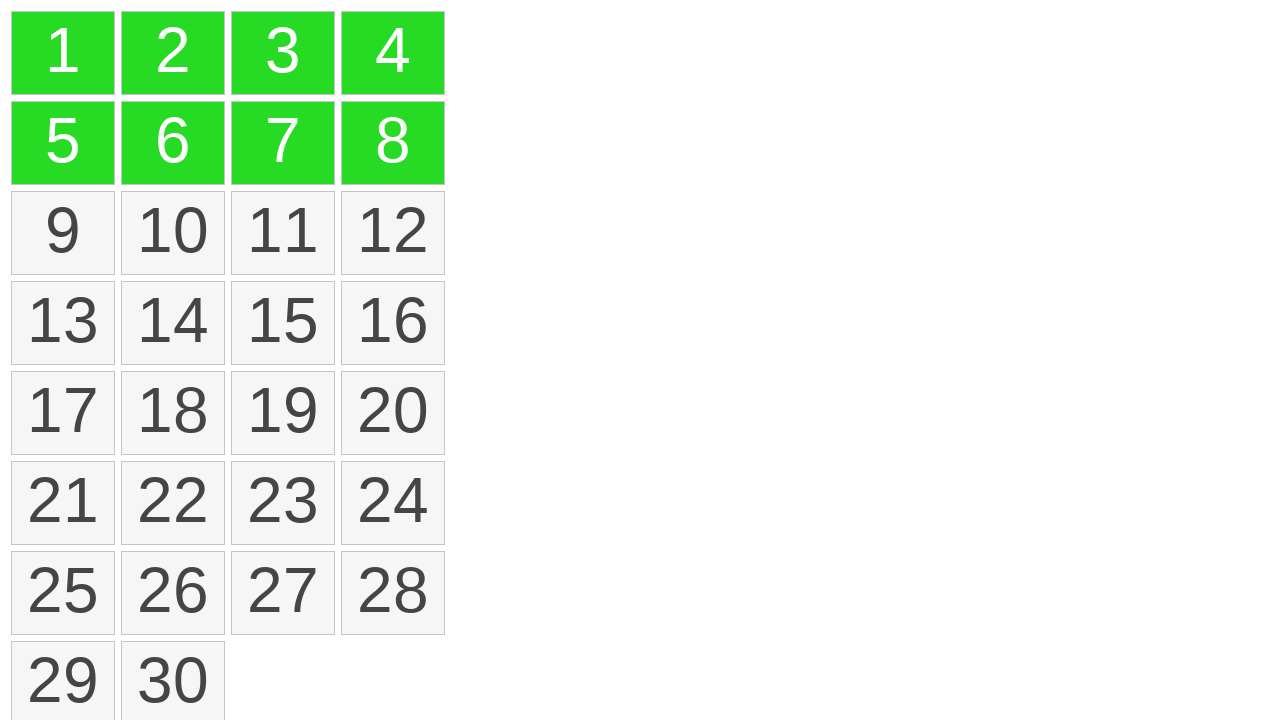

Located all selected items with ui-selected class
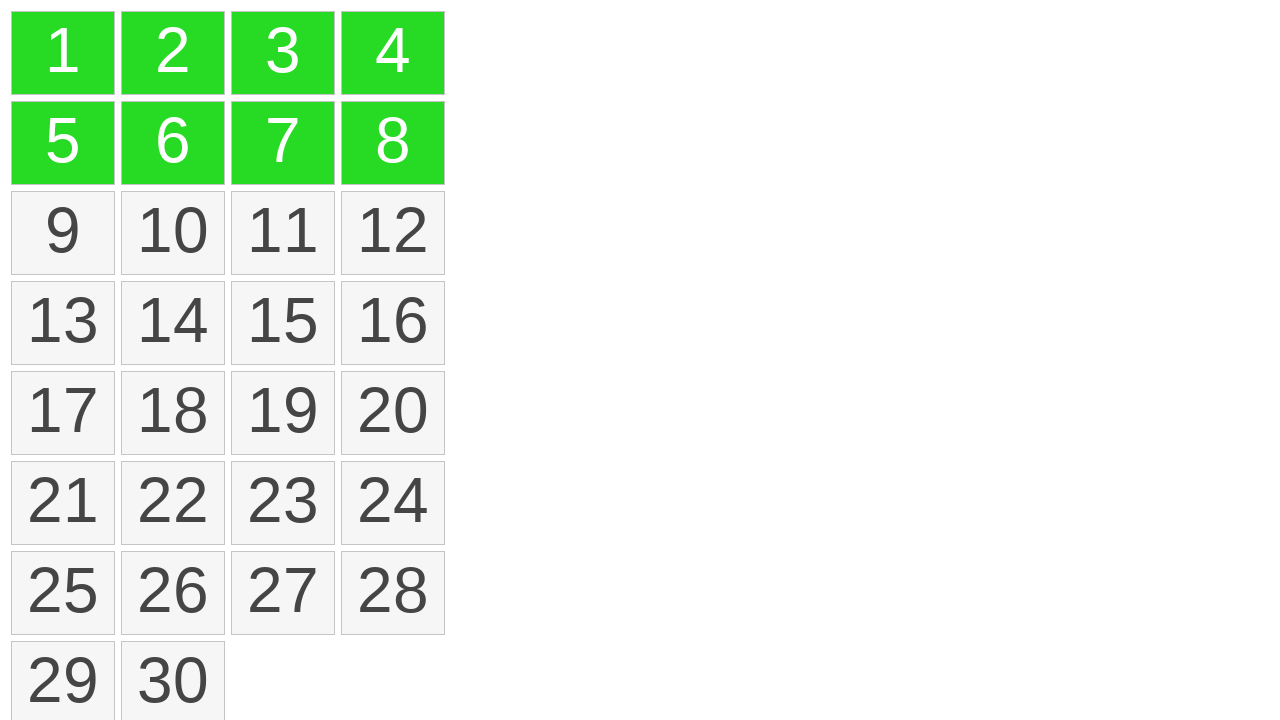

Verified that exactly 8 items are selected
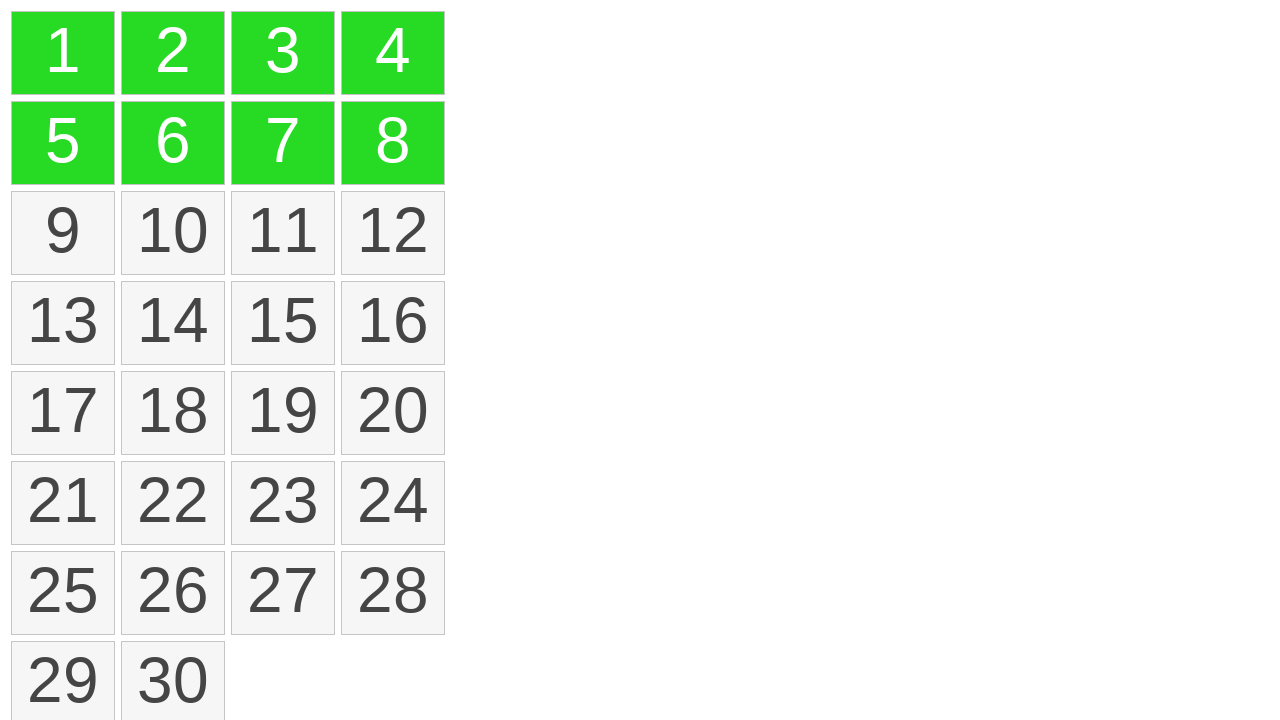

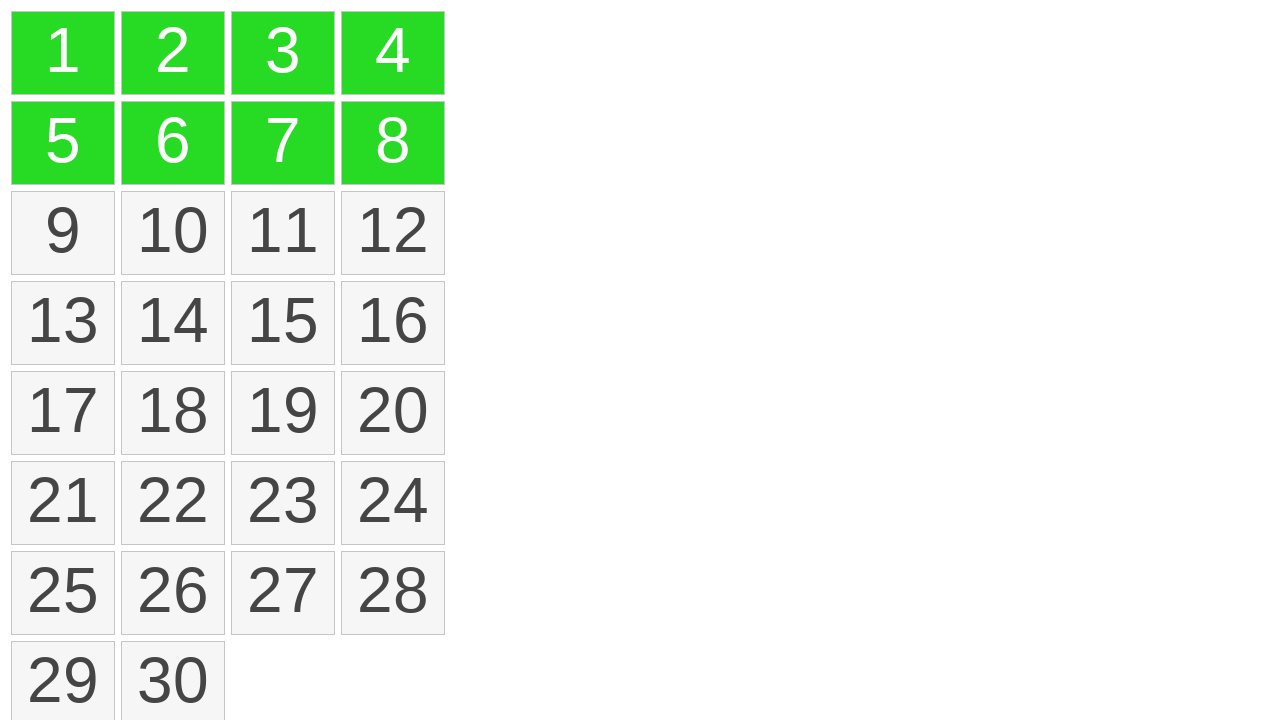